Tests radio button functionality by clicking on Yes, Impressive, and No radio buttons, verifying the output text changes accordingly.

Starting URL: https://demoqa.com/radio-button

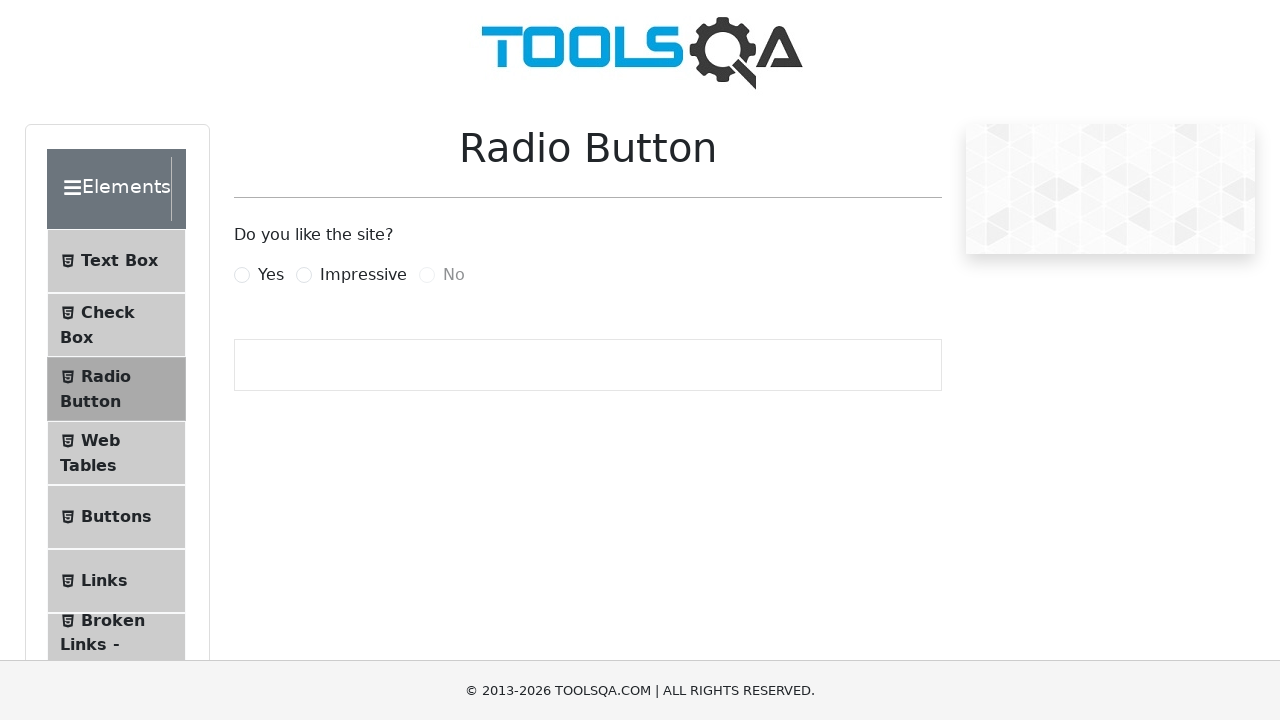

Clicked 'Yes' radio button at (271, 275) on label[for='yesRadio']
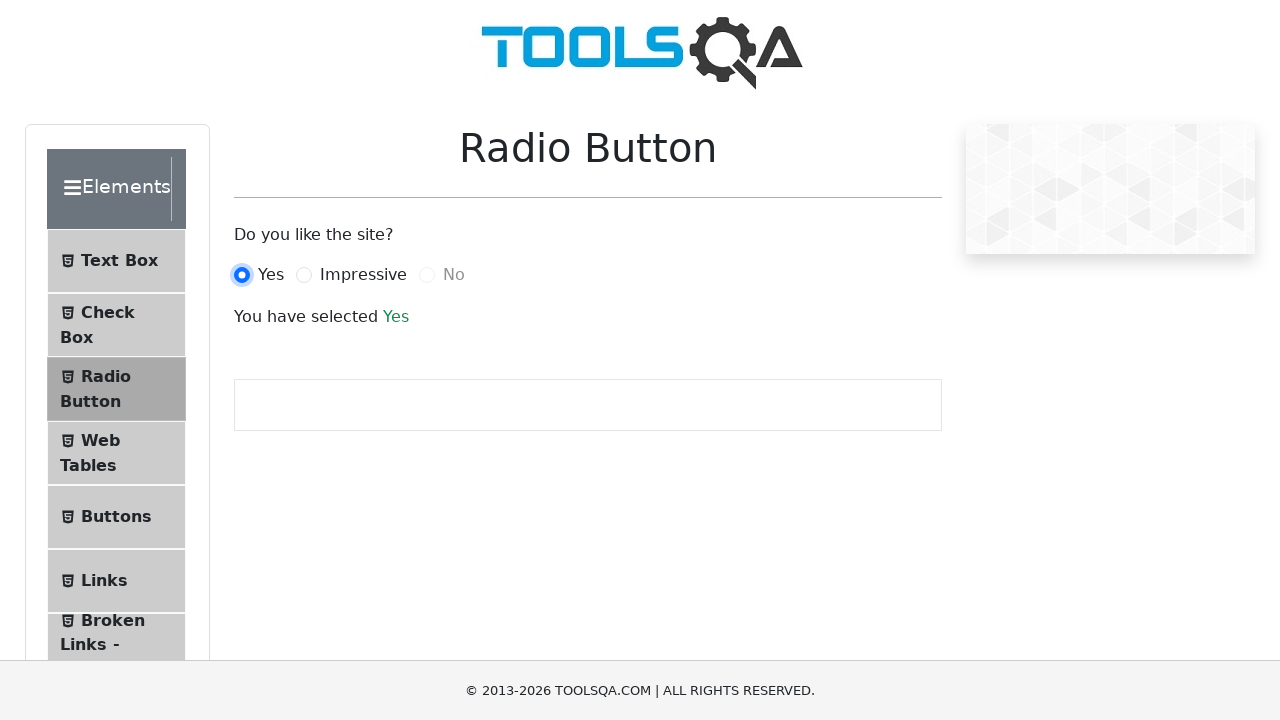

Verified output text appeared after selecting 'Yes'
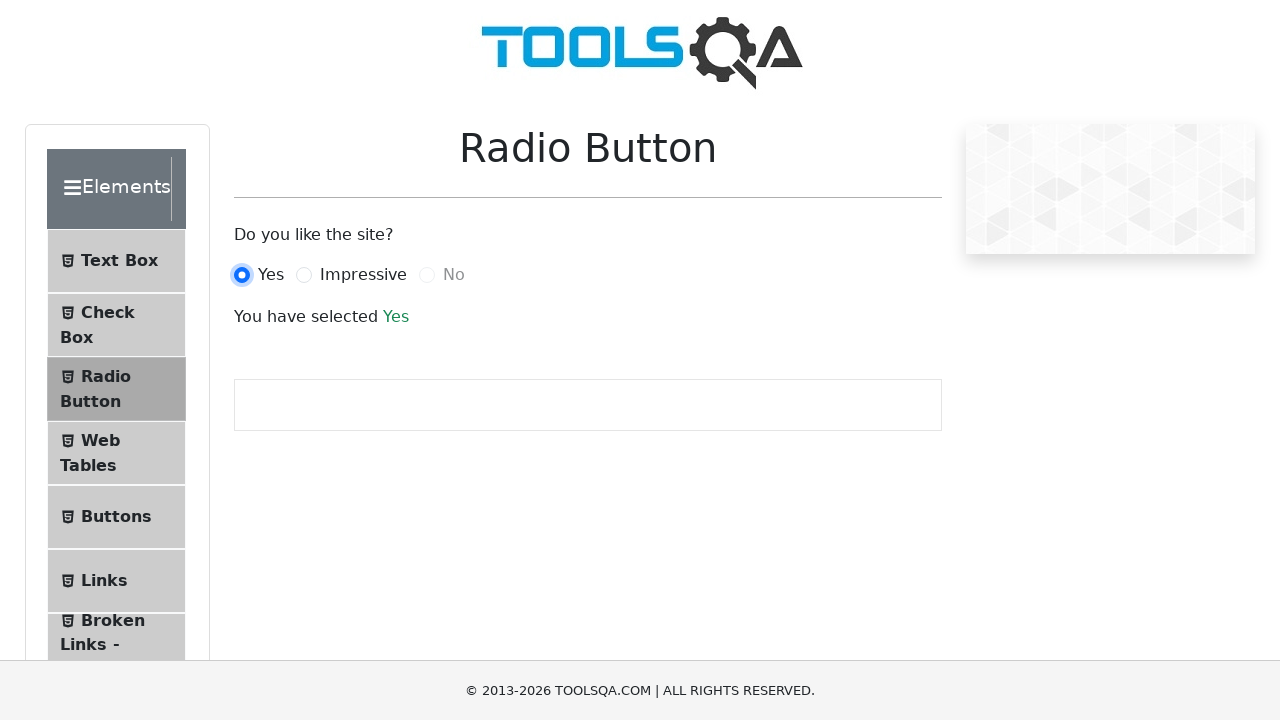

Clicked 'Impressive' radio button at (363, 275) on label[for='impressiveRadio']
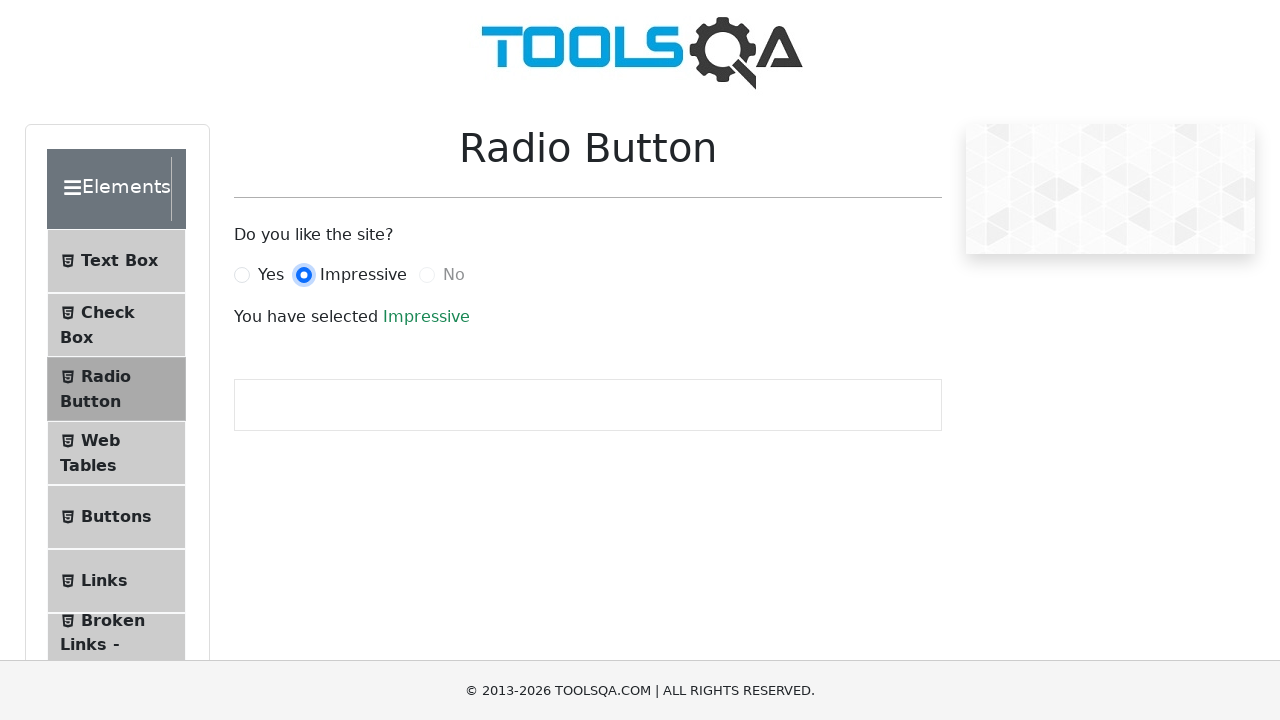

Verified output text updated after selecting 'Impressive'
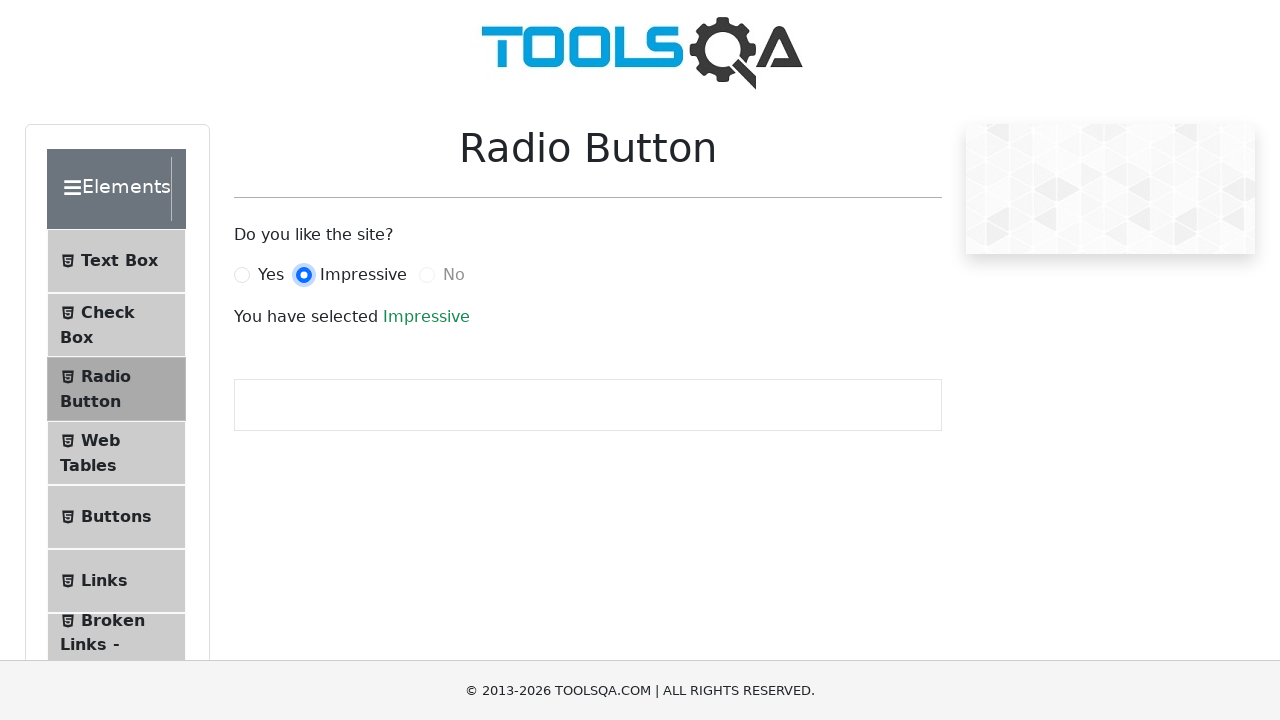

Verified 'No' radio button exists and is disabled
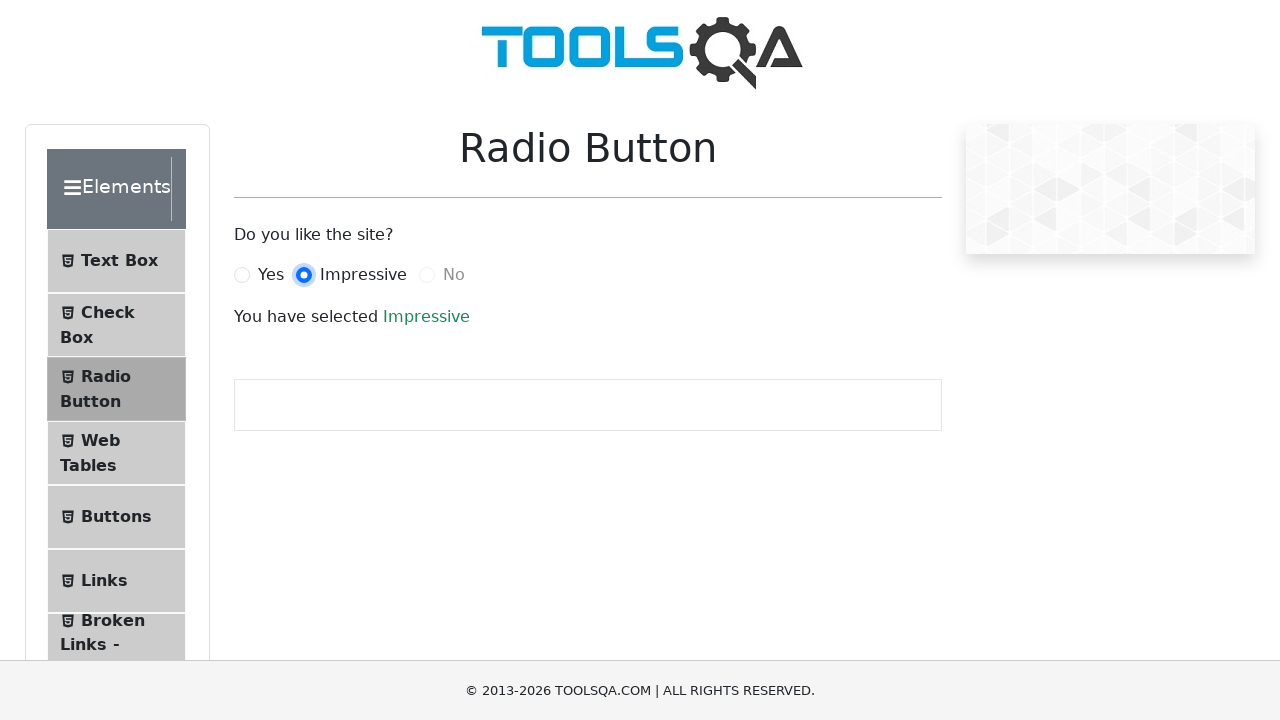

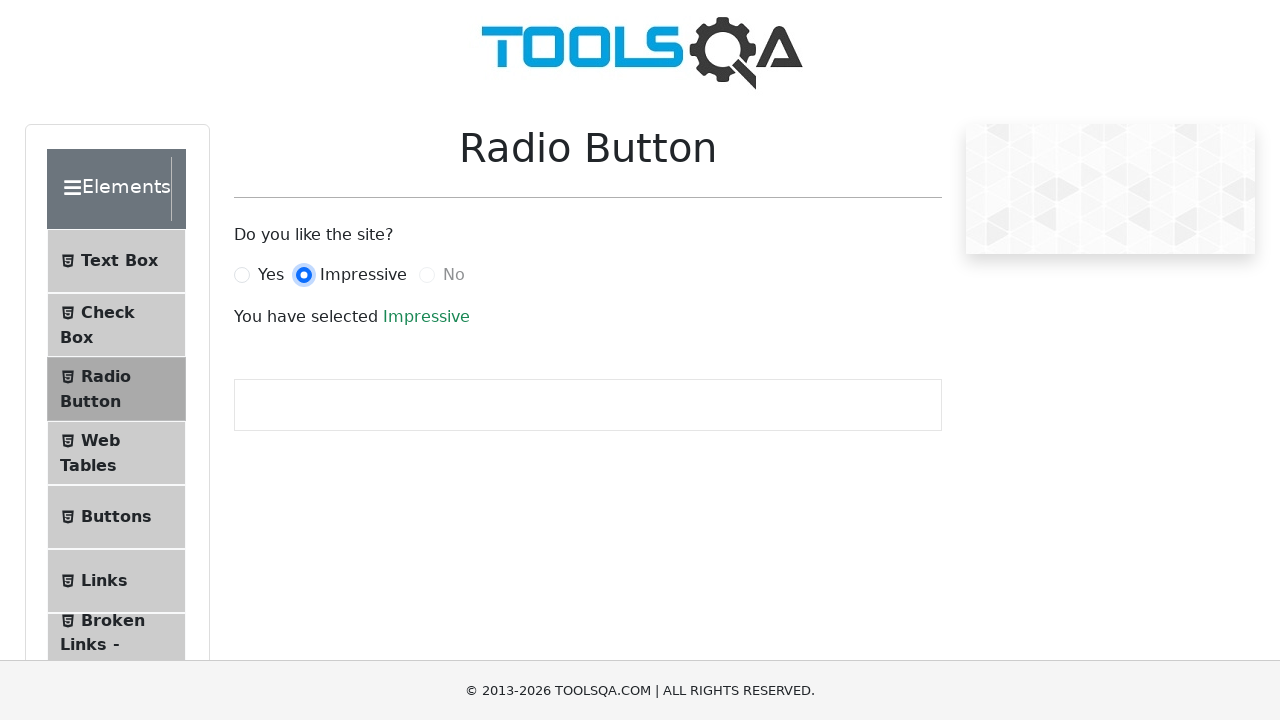